Tests that unsaved changes to an employee's name don't persist when switching between employees without saving

Starting URL: https://devmountain-qa.github.io/employee-manager/1.2_Version/index.html

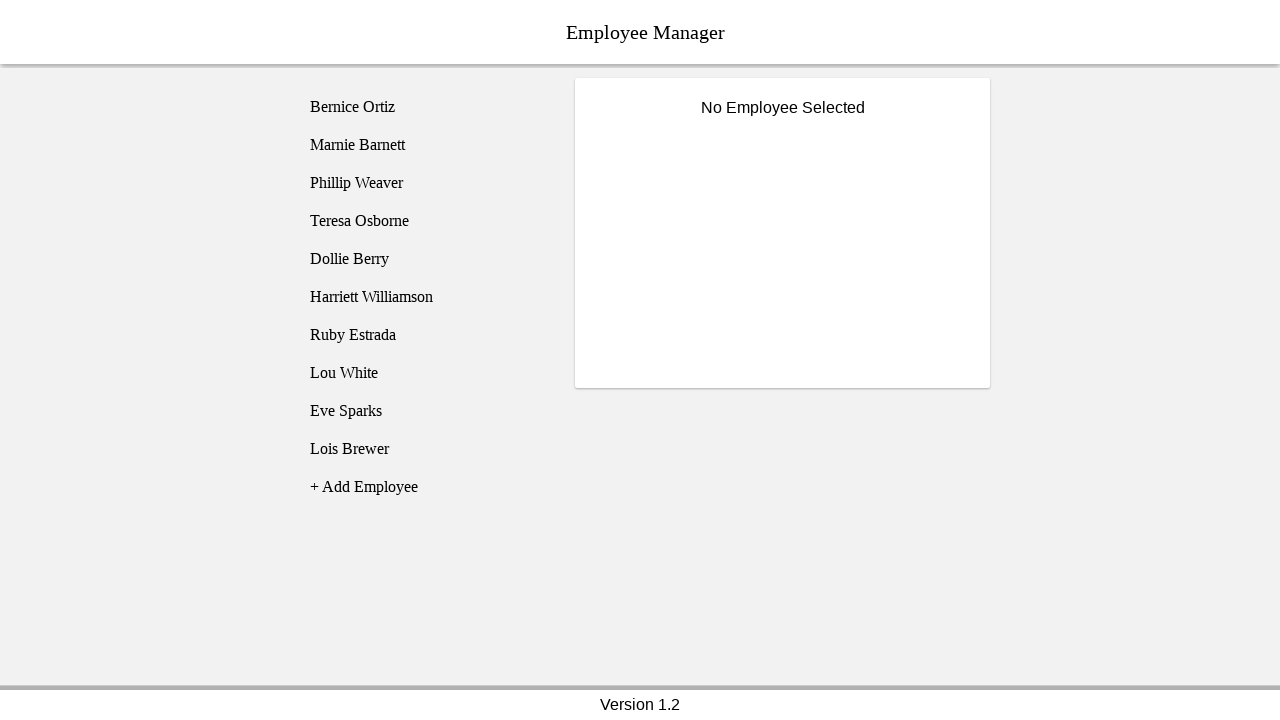

Clicked on Bernice Ortiz employee at (425, 107) on [name='employee1']
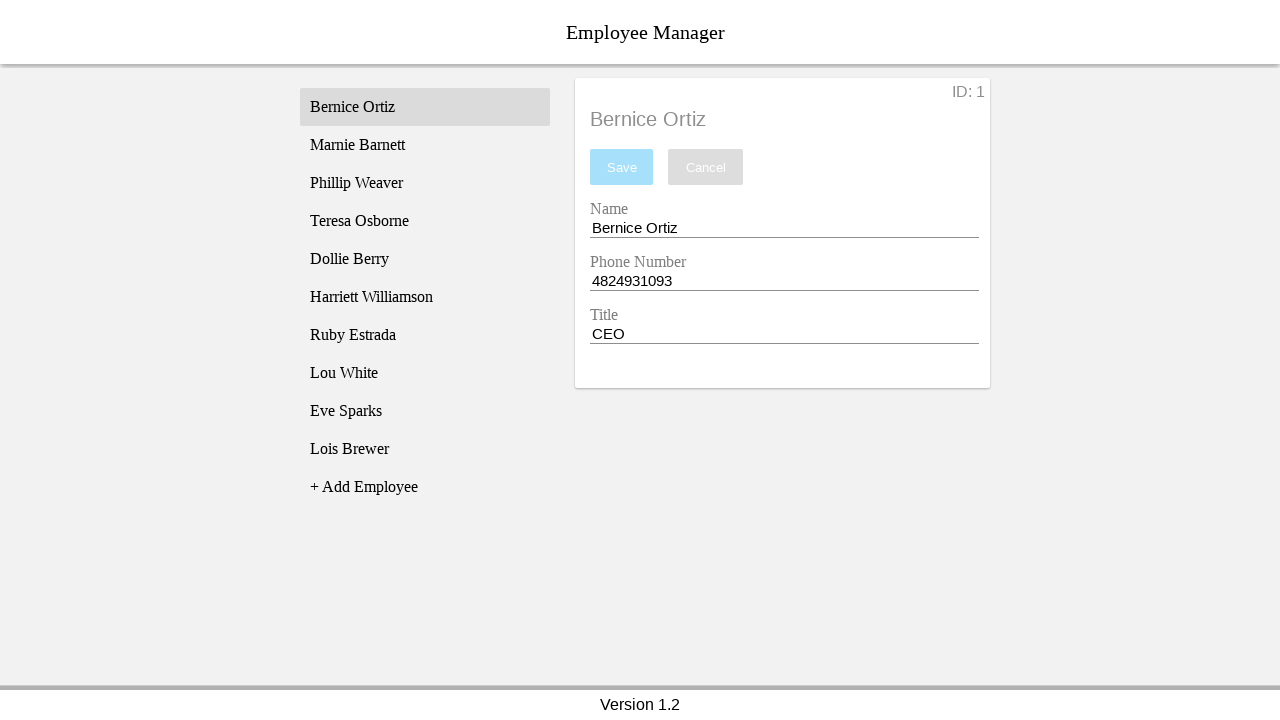

Name input field became visible
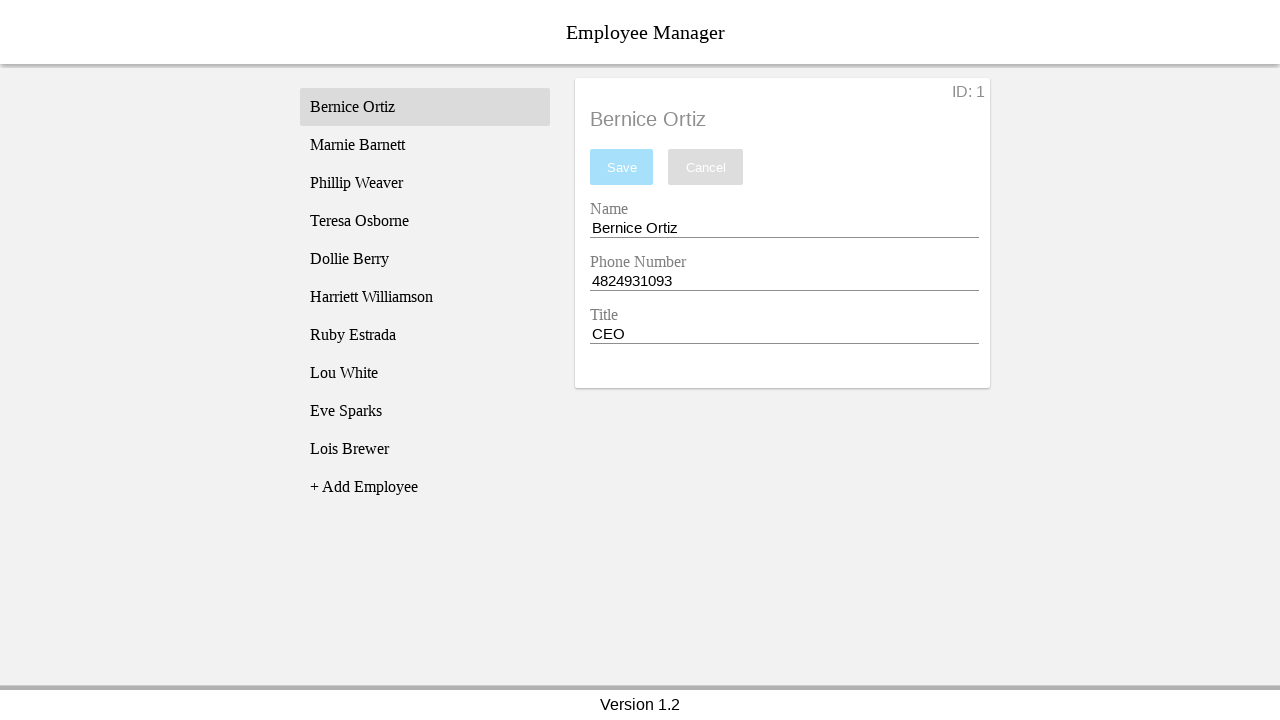

Filled name input with 'Test Name' (unsaved change) on [name='nameEntry']
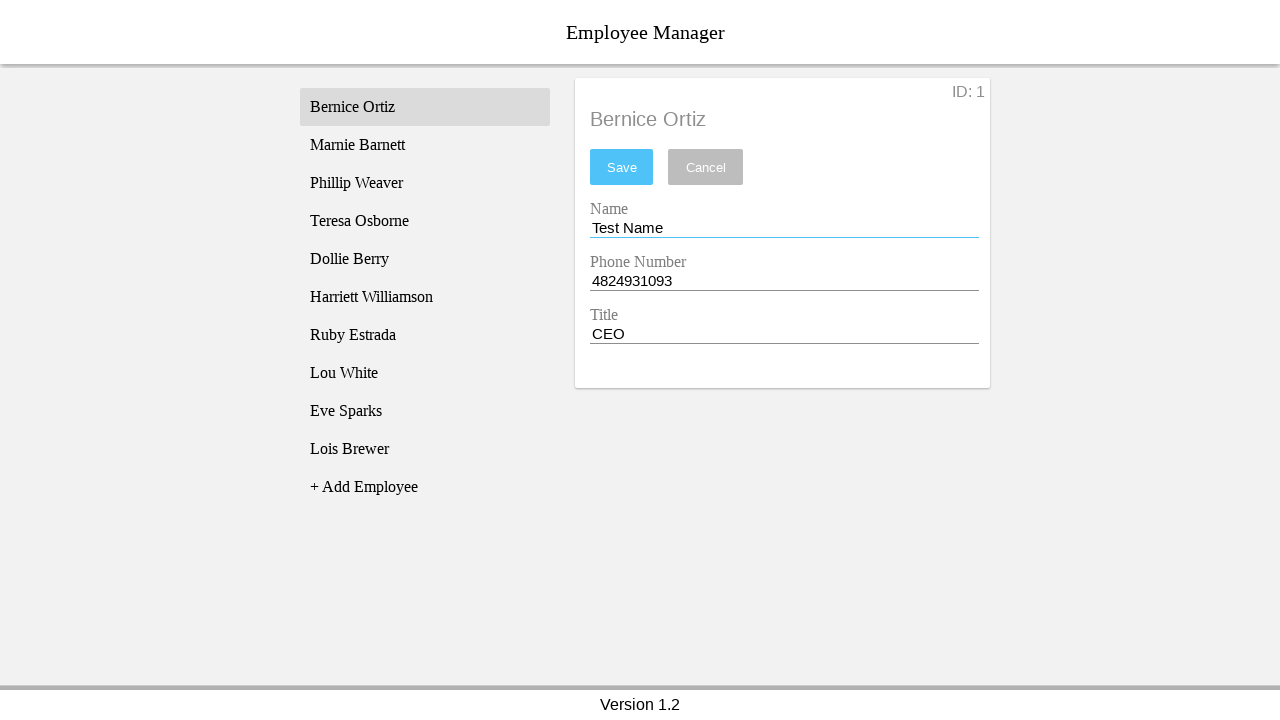

Clicked on Phillip Weaver employee without saving at (425, 183) on [name='employee3']
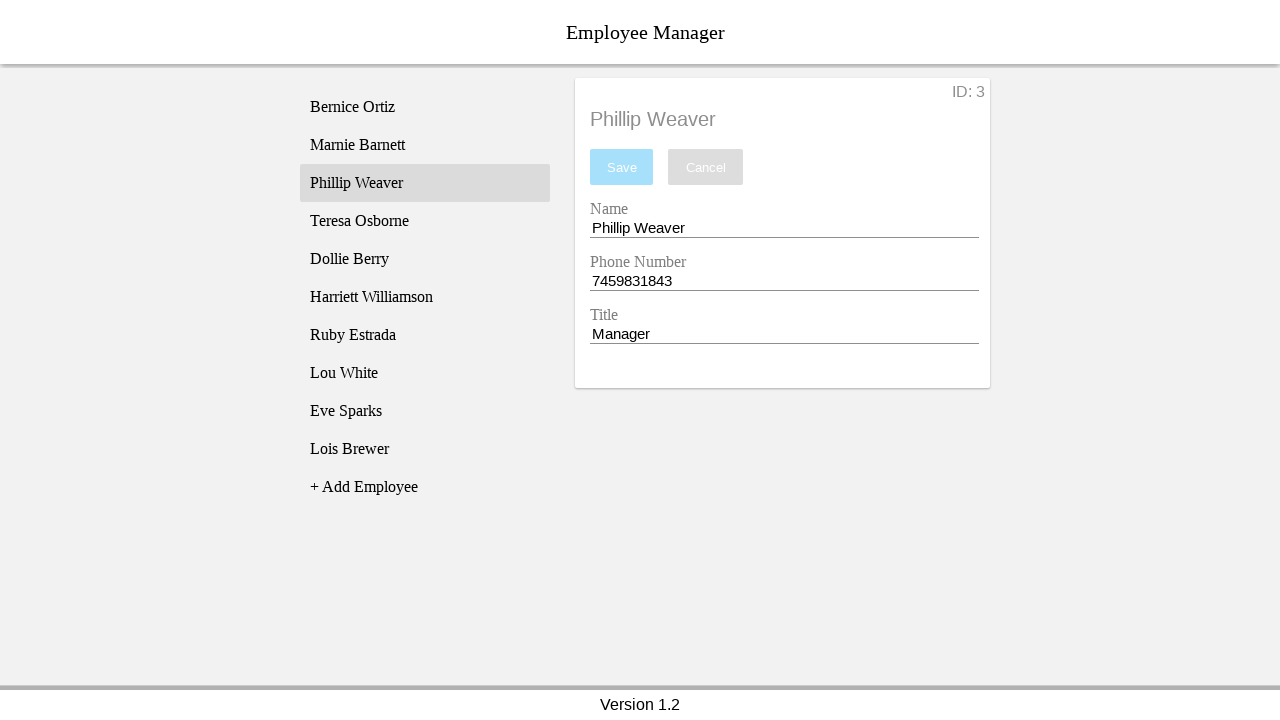

Phillip's name displayed in employee title
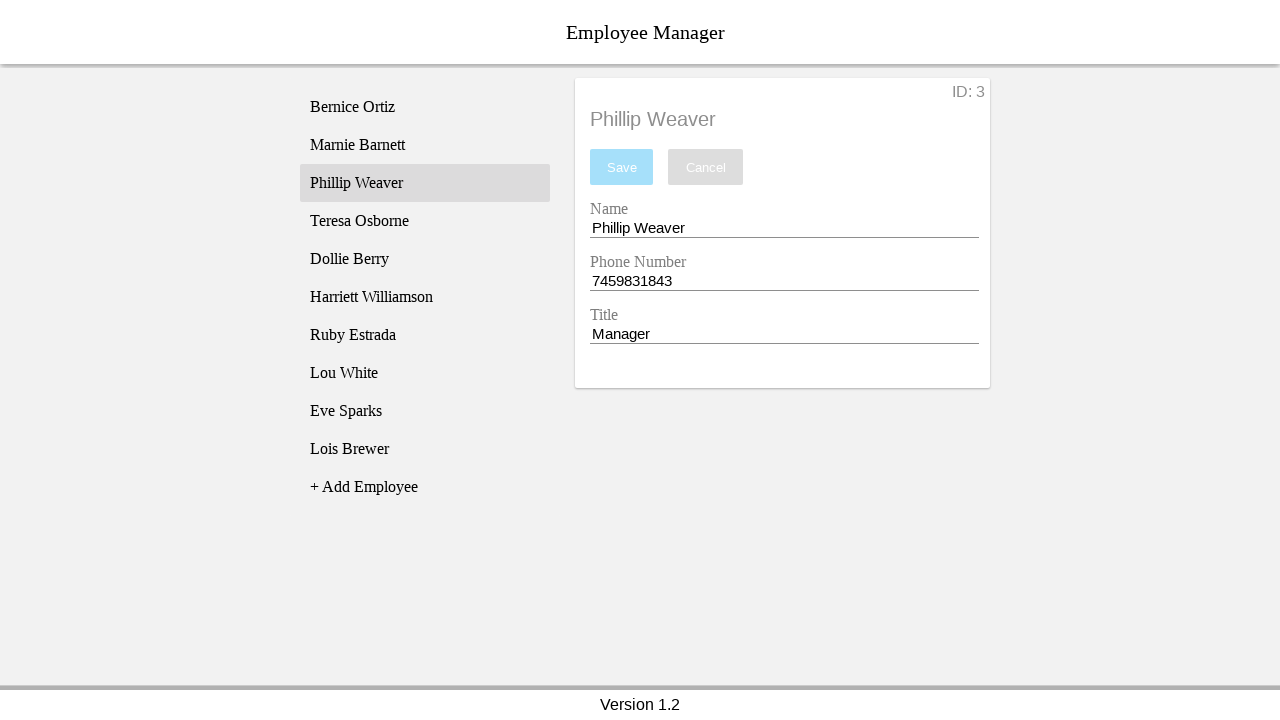

Clicked back on Bernice Ortiz employee at (425, 107) on [name='employee1']
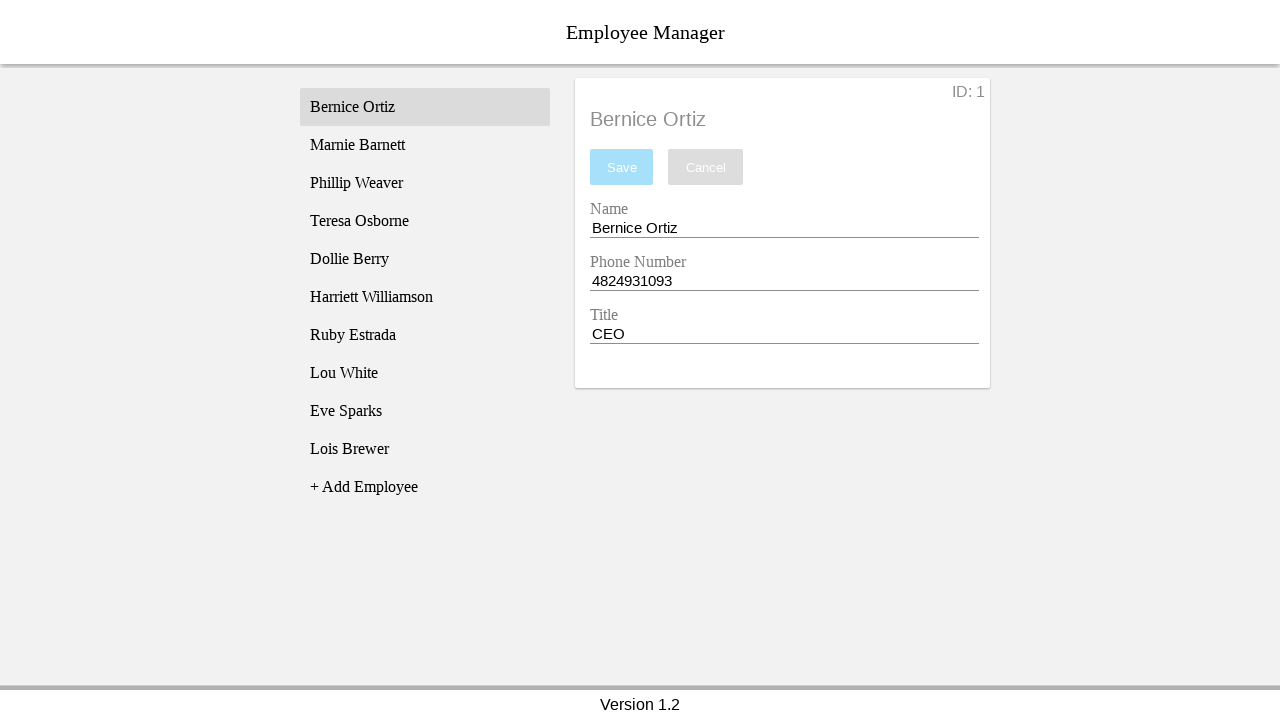

Bernice's original name displayed, confirming unsaved change did not persist
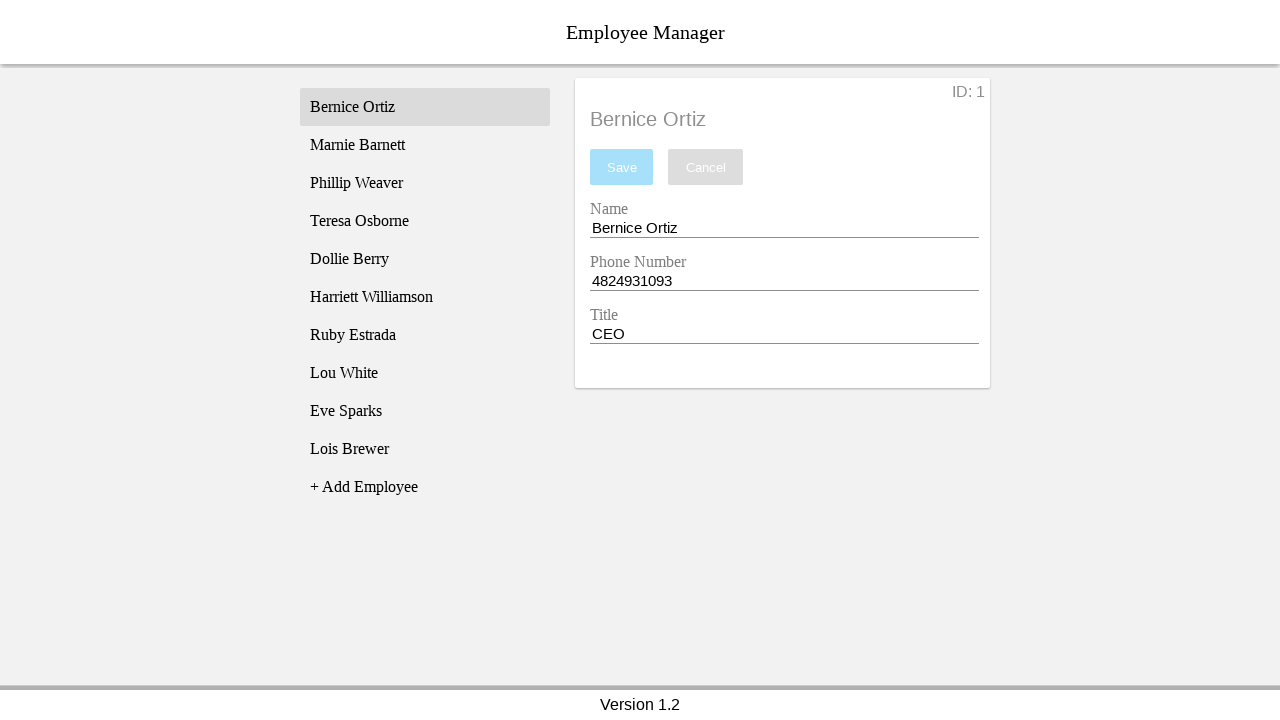

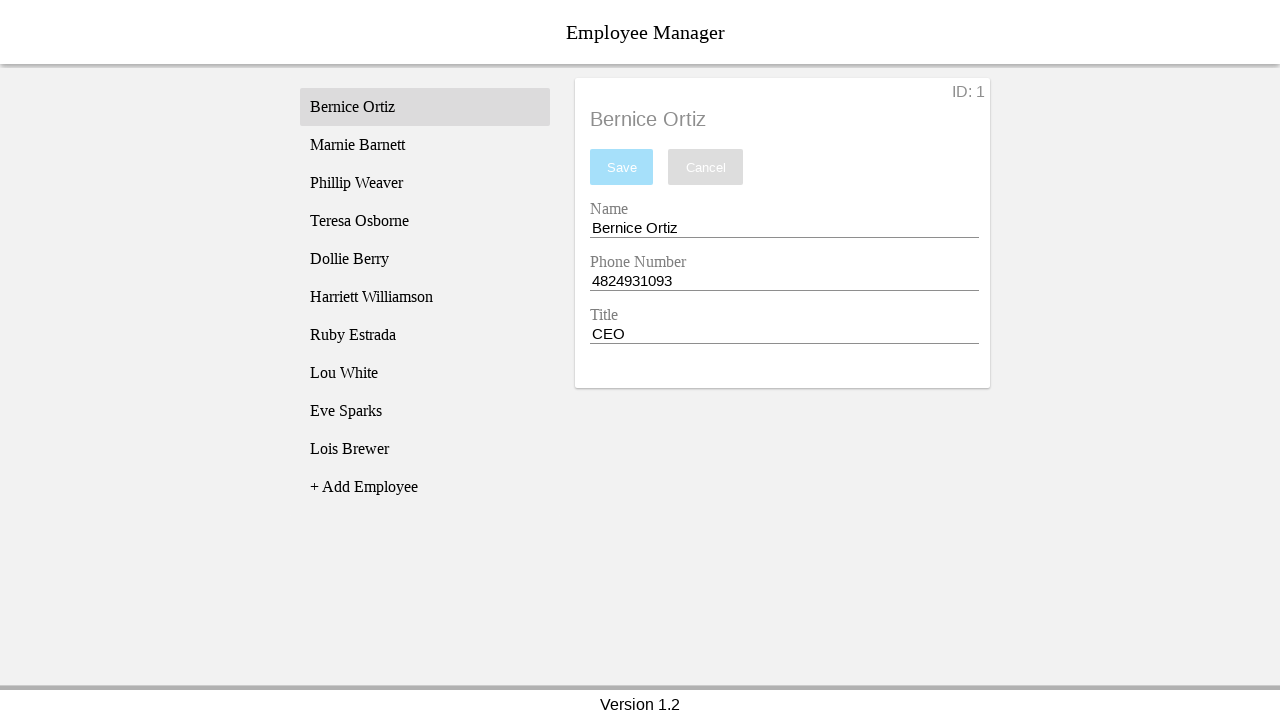